Tests various form controls including text input, radio buttons, checkboxes, and form submission on a tutorial website

Starting URL: https://www.hyrtutorials.com/p/basic-controls.html

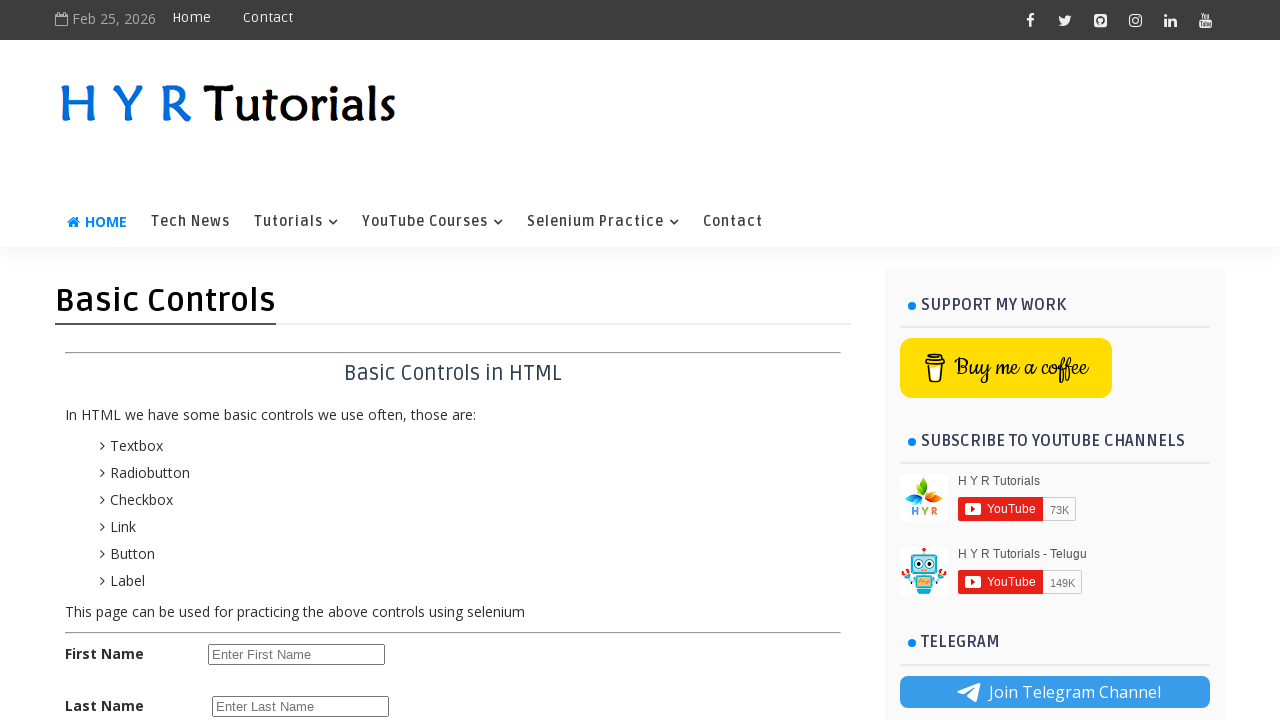

Filled first name field with 'Alexandra' on #firstName
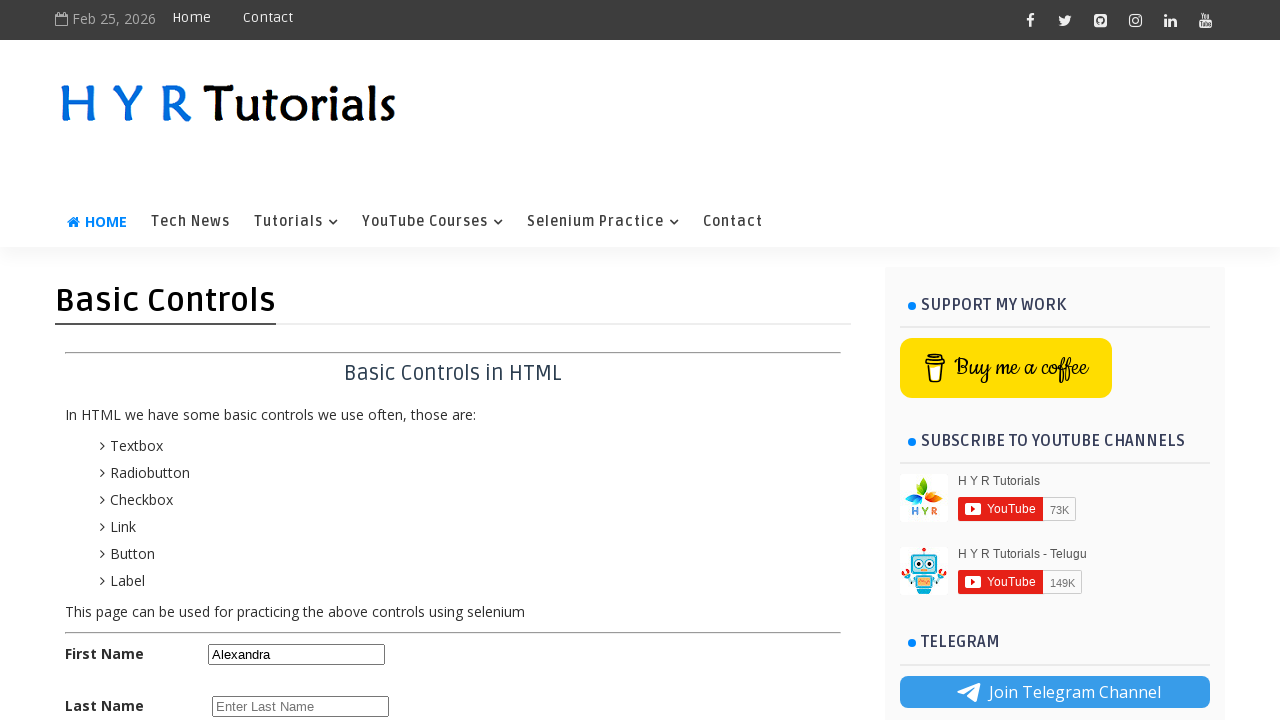

Cleared first name field on #firstName
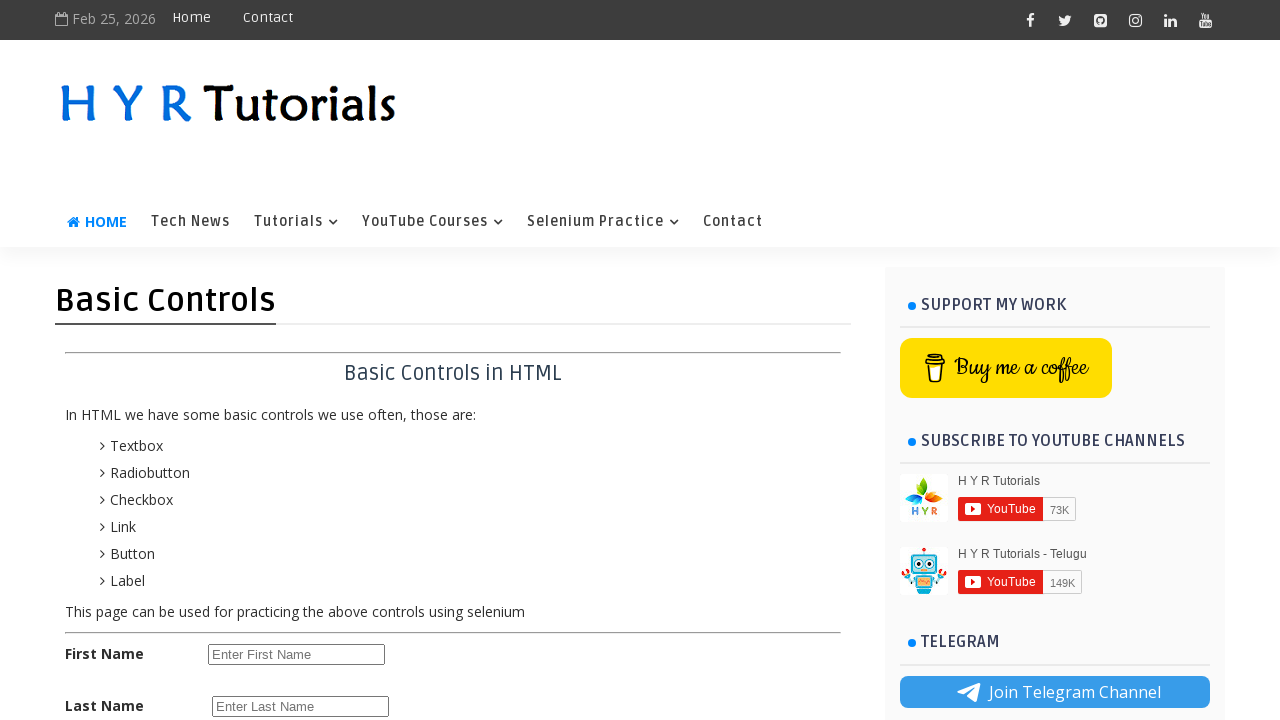

Selected female radio button at (286, 426) on #femalerb
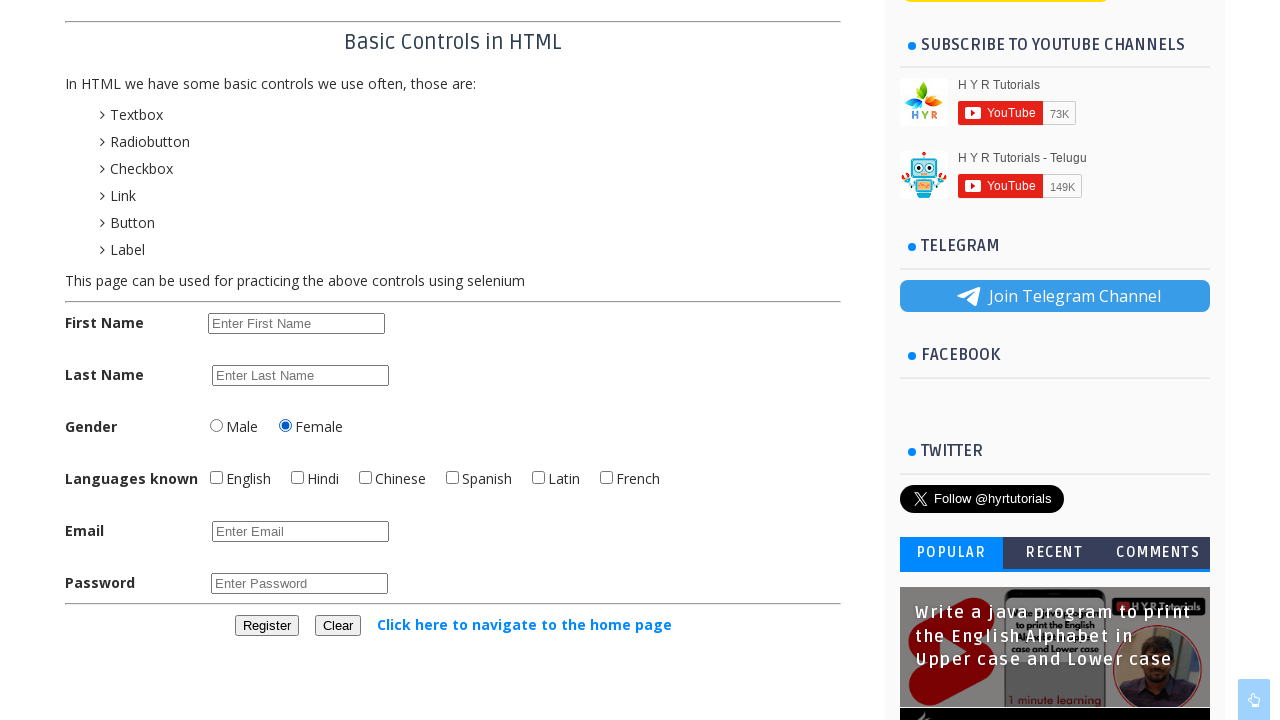

Checked English checkbox at (216, 478) on #englishchbx
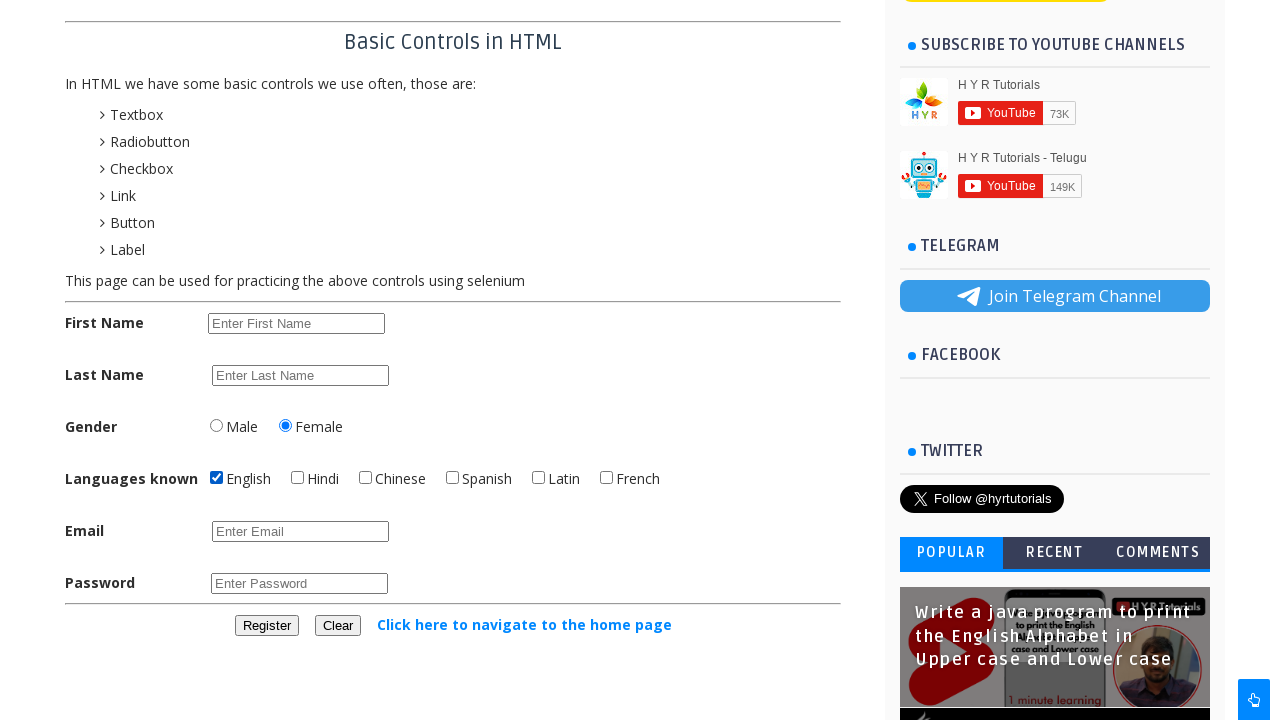

Checked Hindi checkbox at (298, 478) on #hindichbx
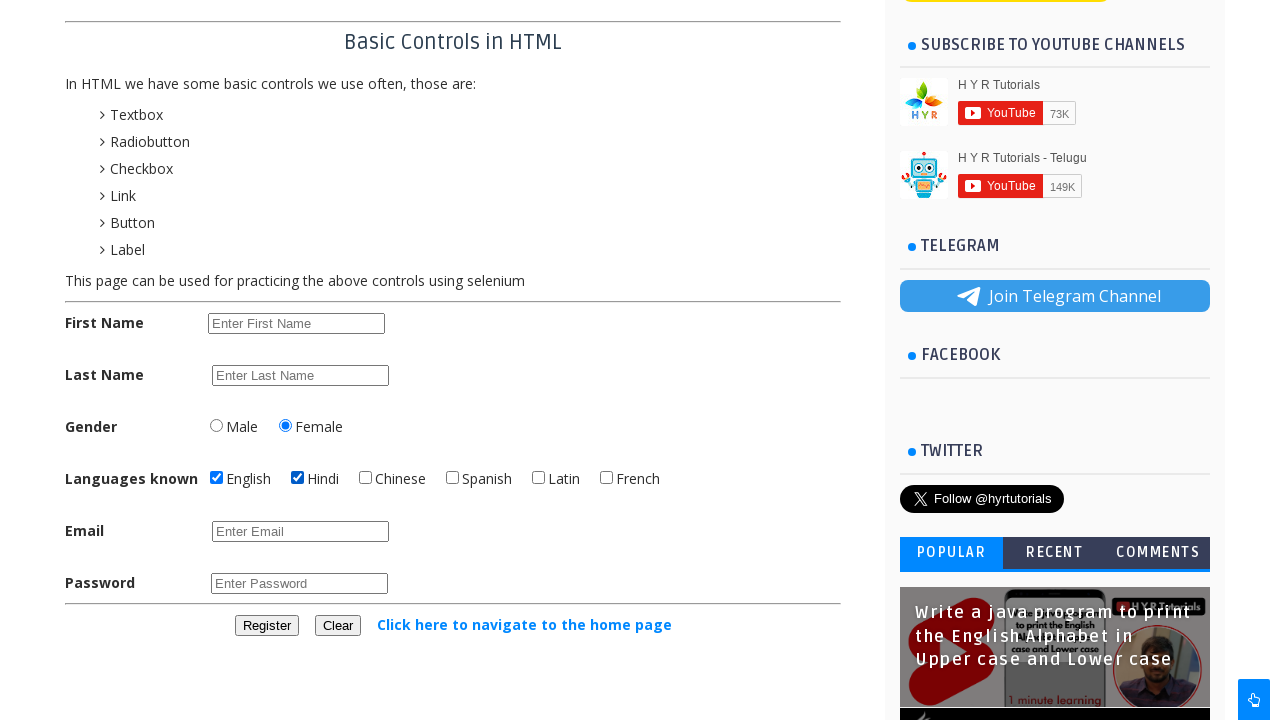

Unchecked Hindi checkbox at (298, 478) on #hindichbx
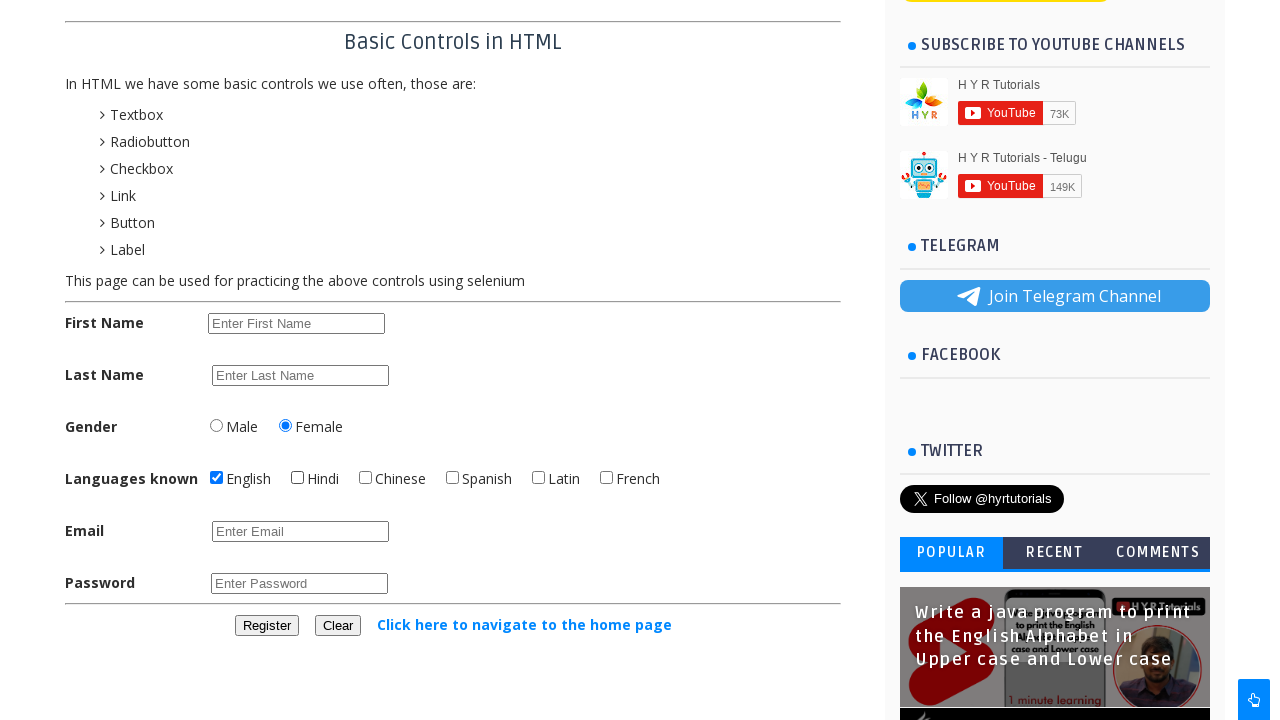

Clicked register button to submit form at (266, 626) on #registerbtn
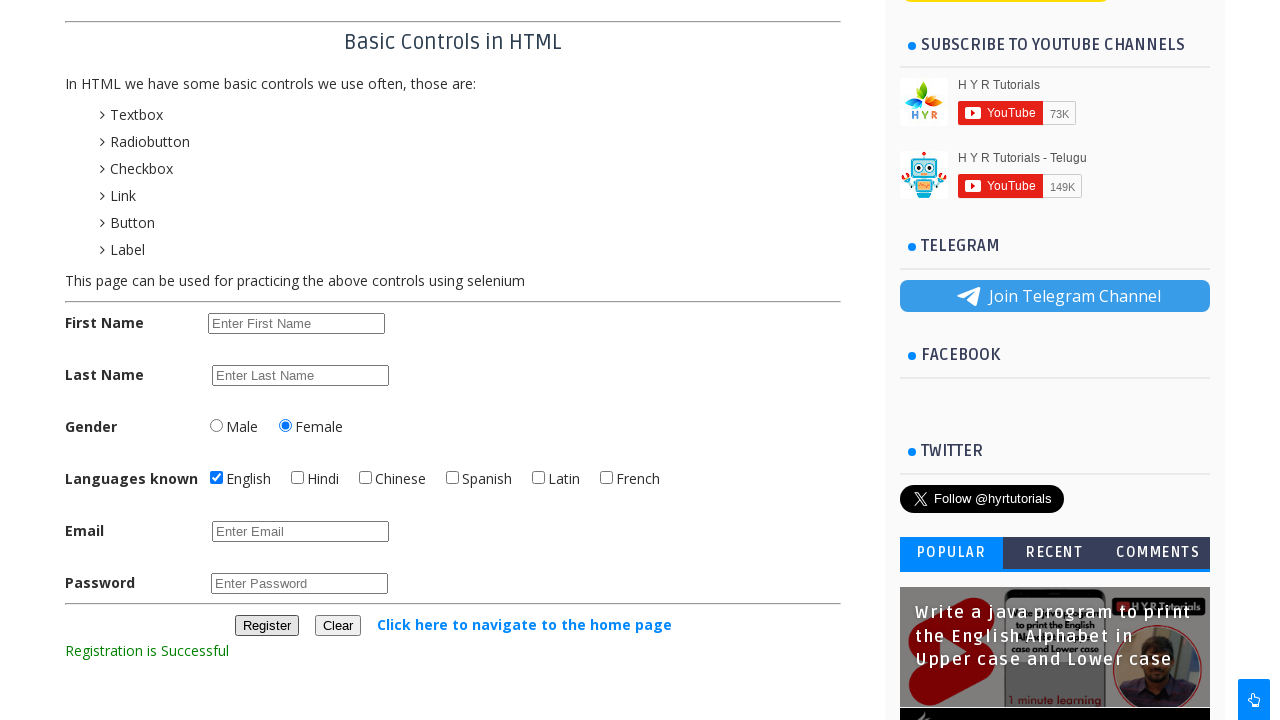

Registration confirmation message appeared
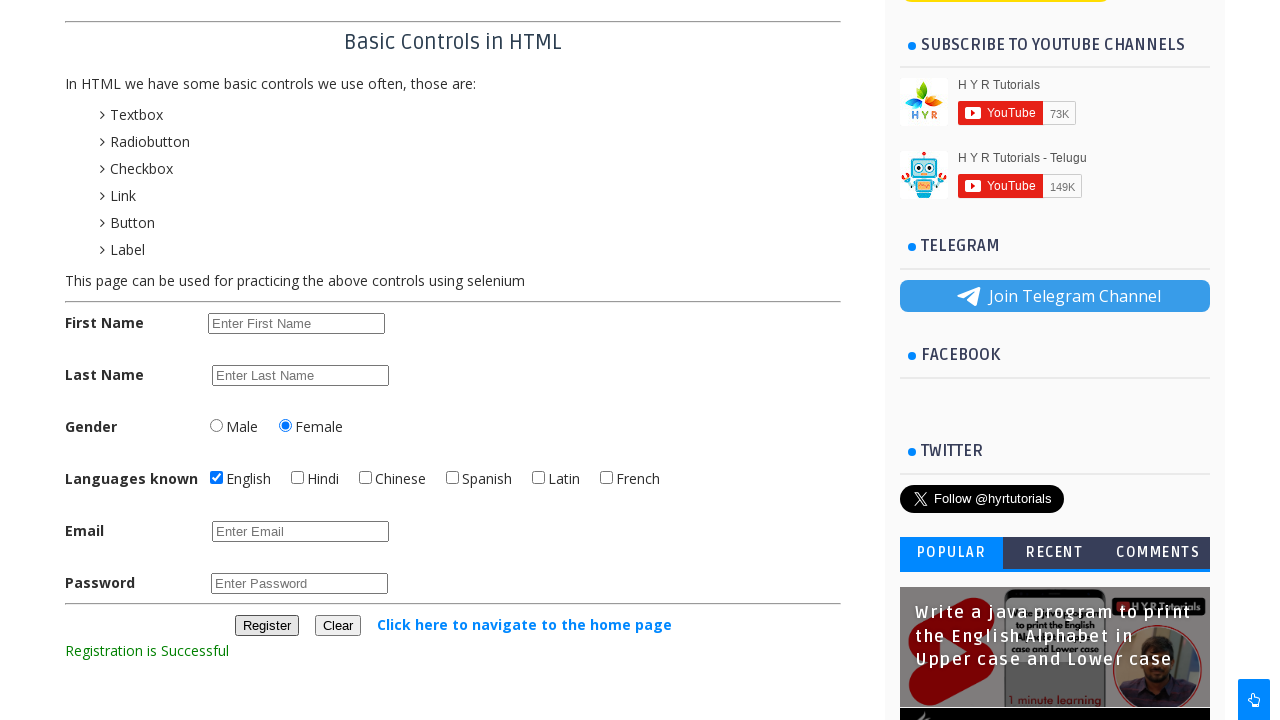

Clicked navigation link to home page at (524, 624) on text=Click here to navigate to the home page
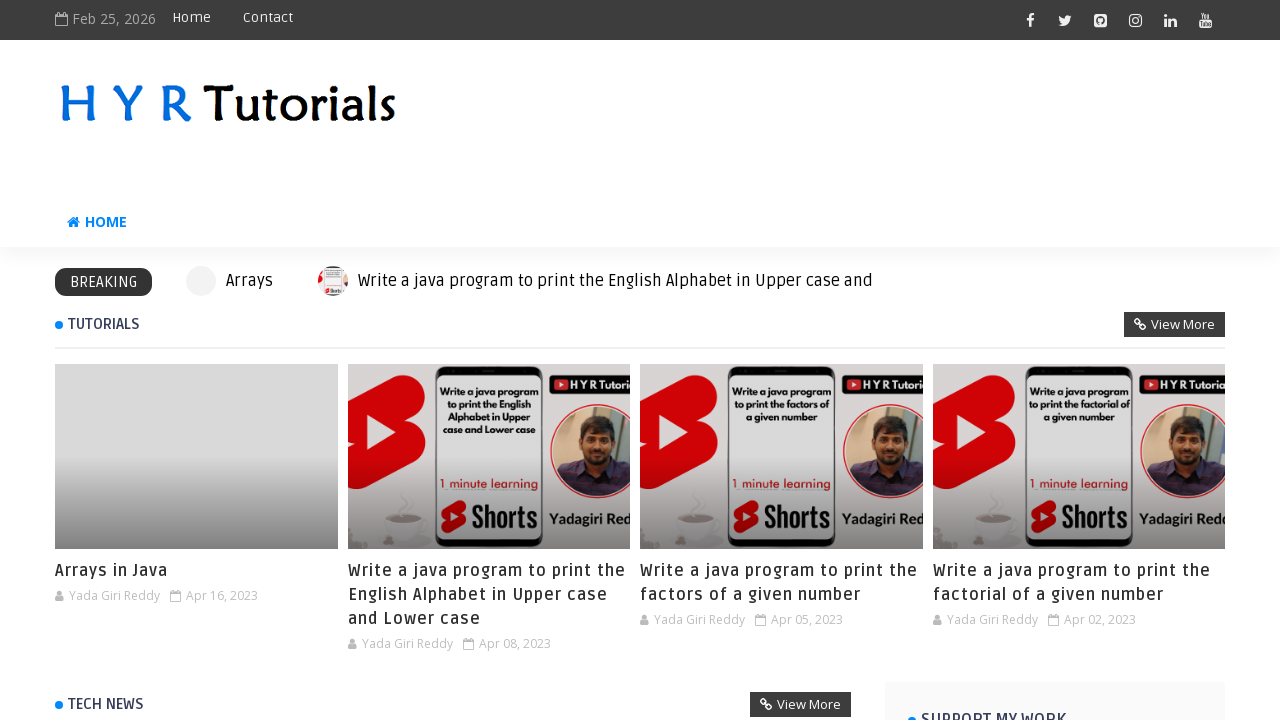

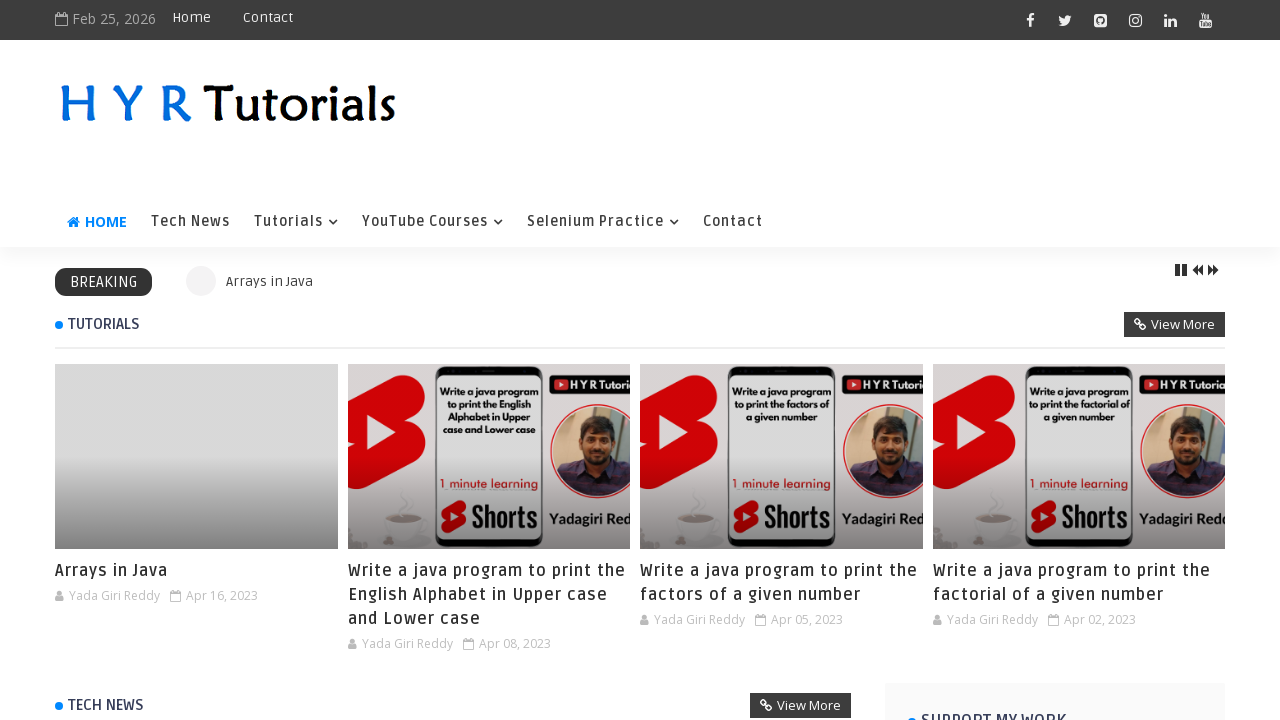